Tests toast notification functionality by filling in title and message fields, triggering the toast, and verifying the displayed content

Starting URL: http://codeseven.github.io/toastr/demo.html

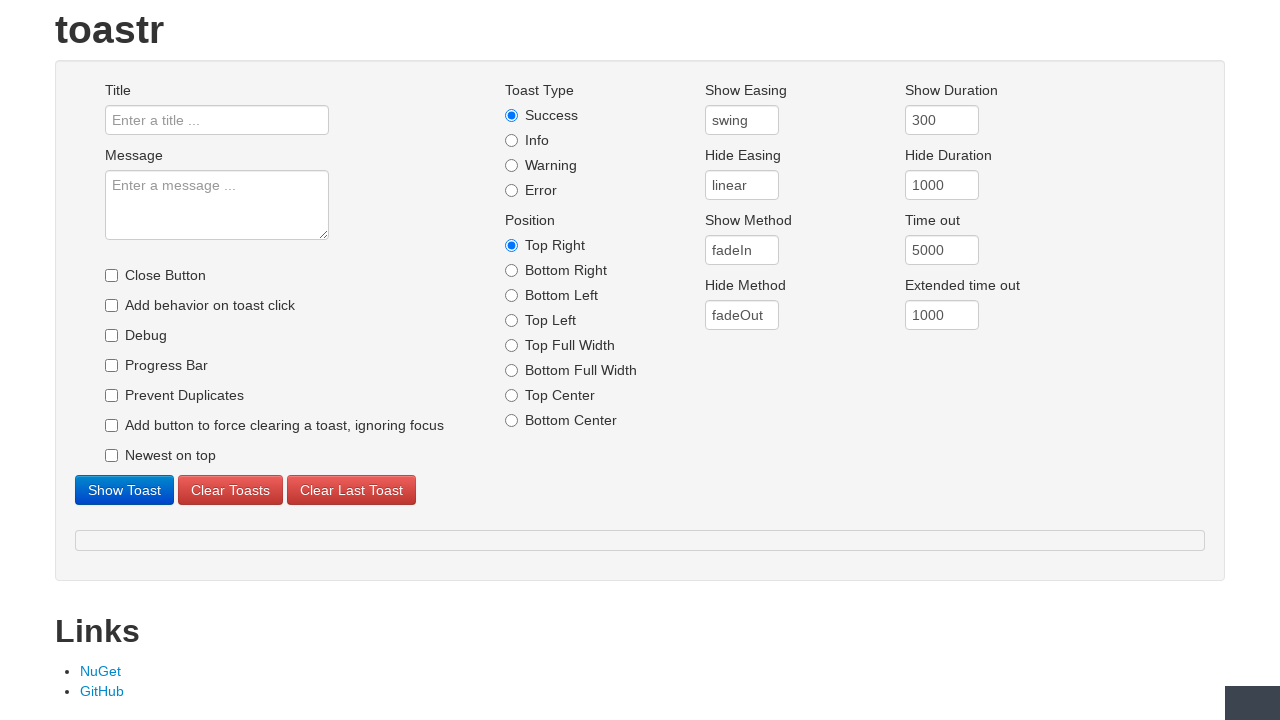

Filled toast title field with 'Success!' on #title
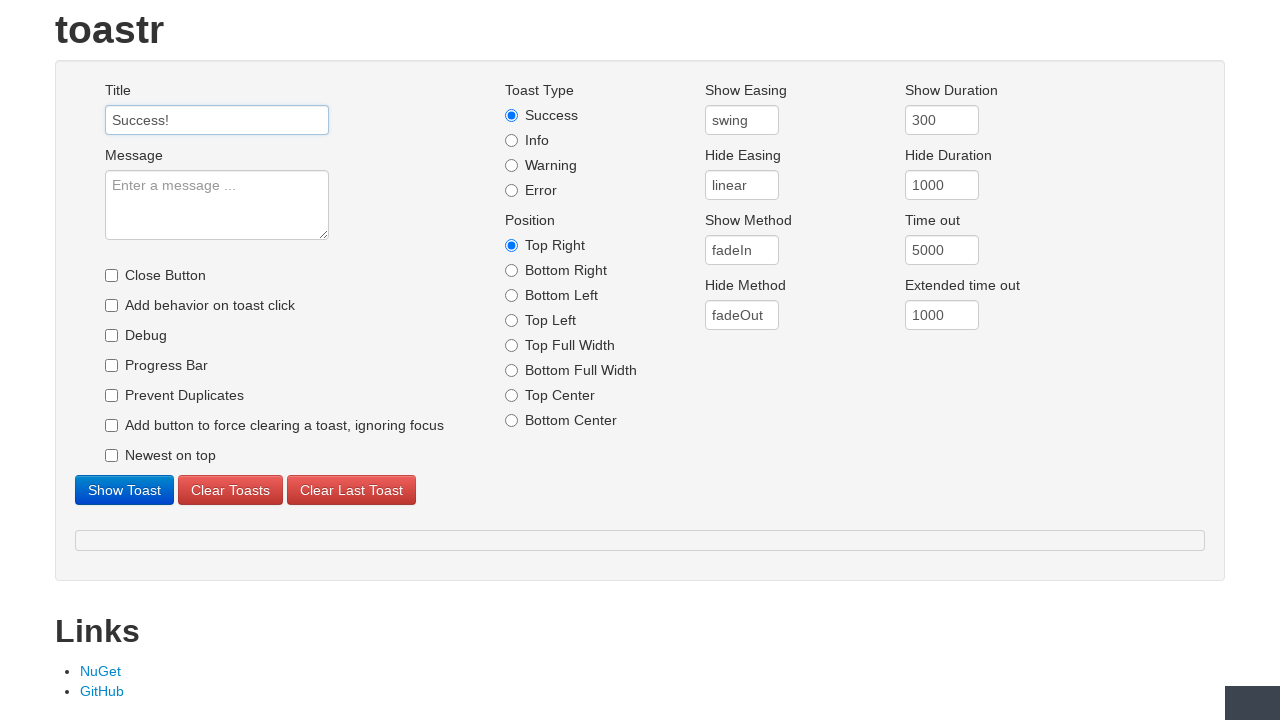

Filled toast message field with 'This is a Success message' on #message
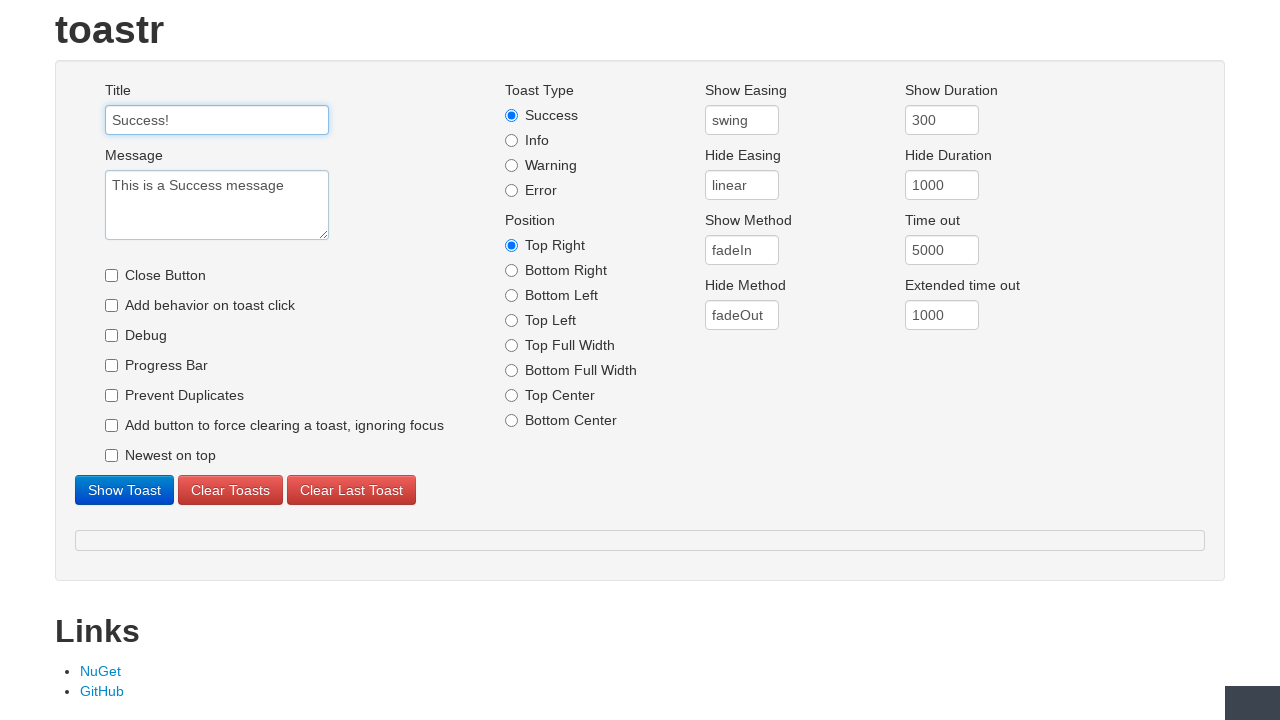

Clicked button to trigger toast notification at (124, 490) on #showtoast
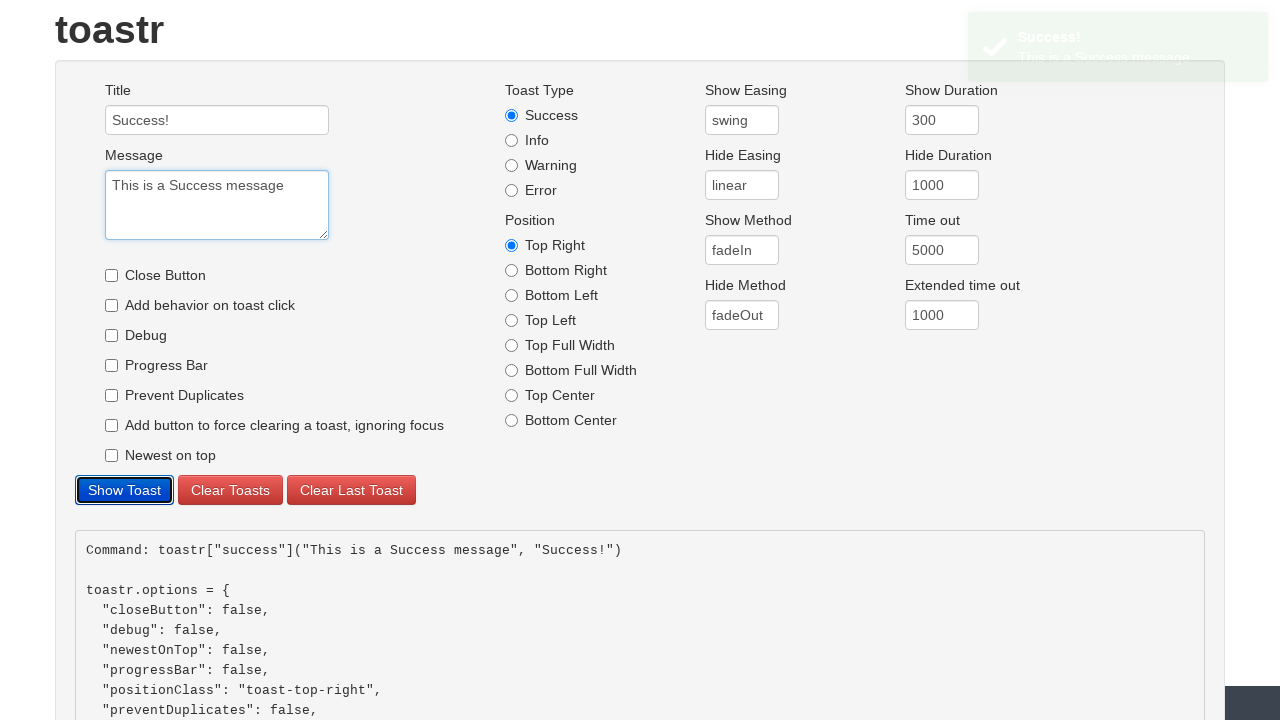

Toast title element appeared on page
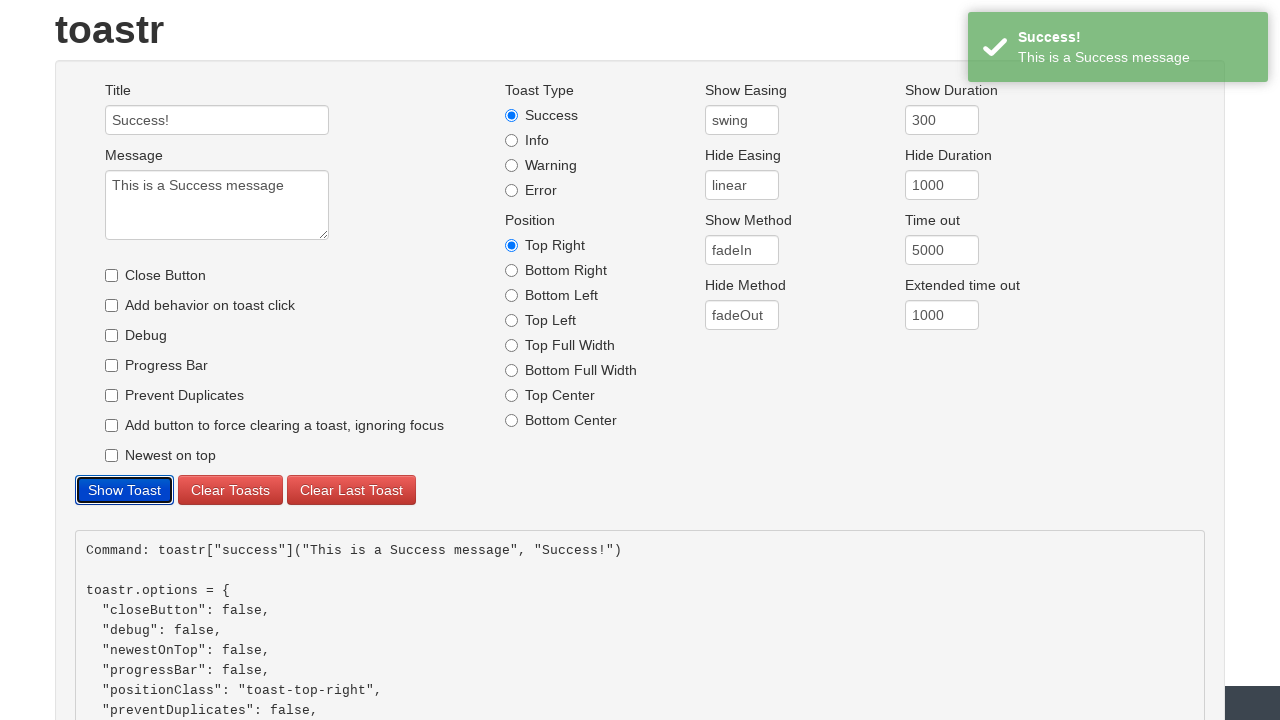

Retrieved toast title text: 'Success!'
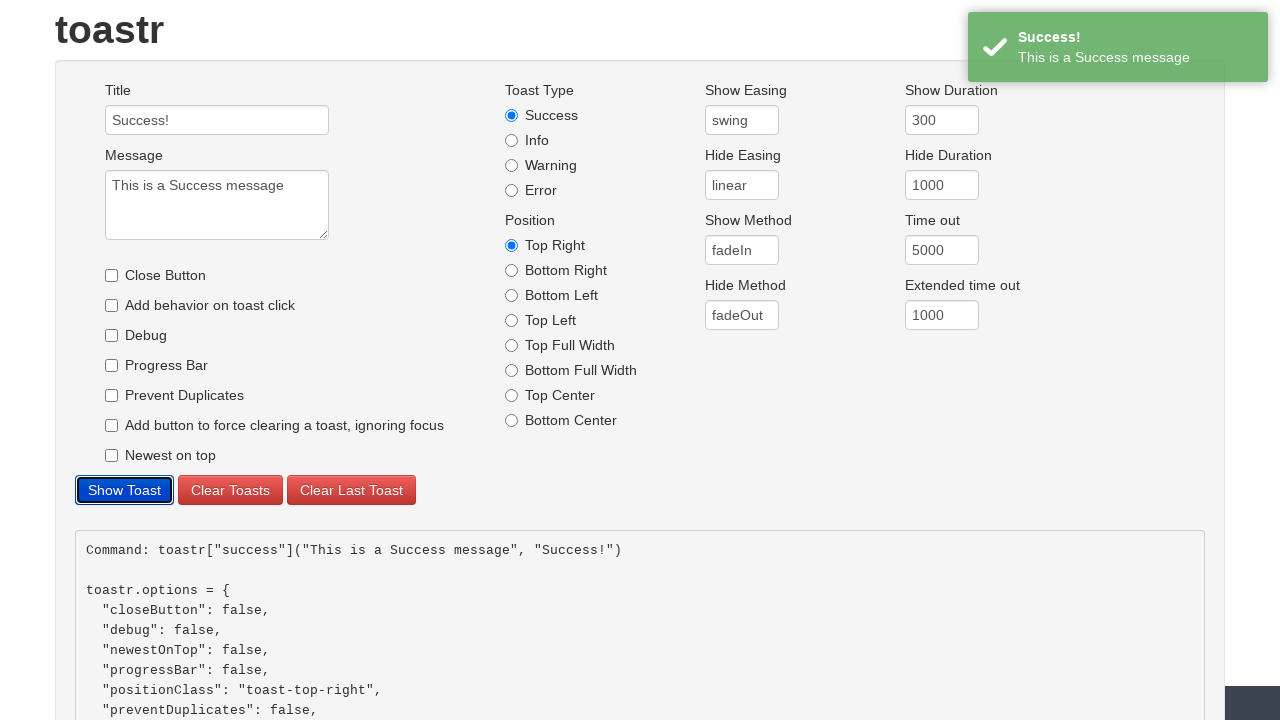

Retrieved toast message text: 'This is a Success message'
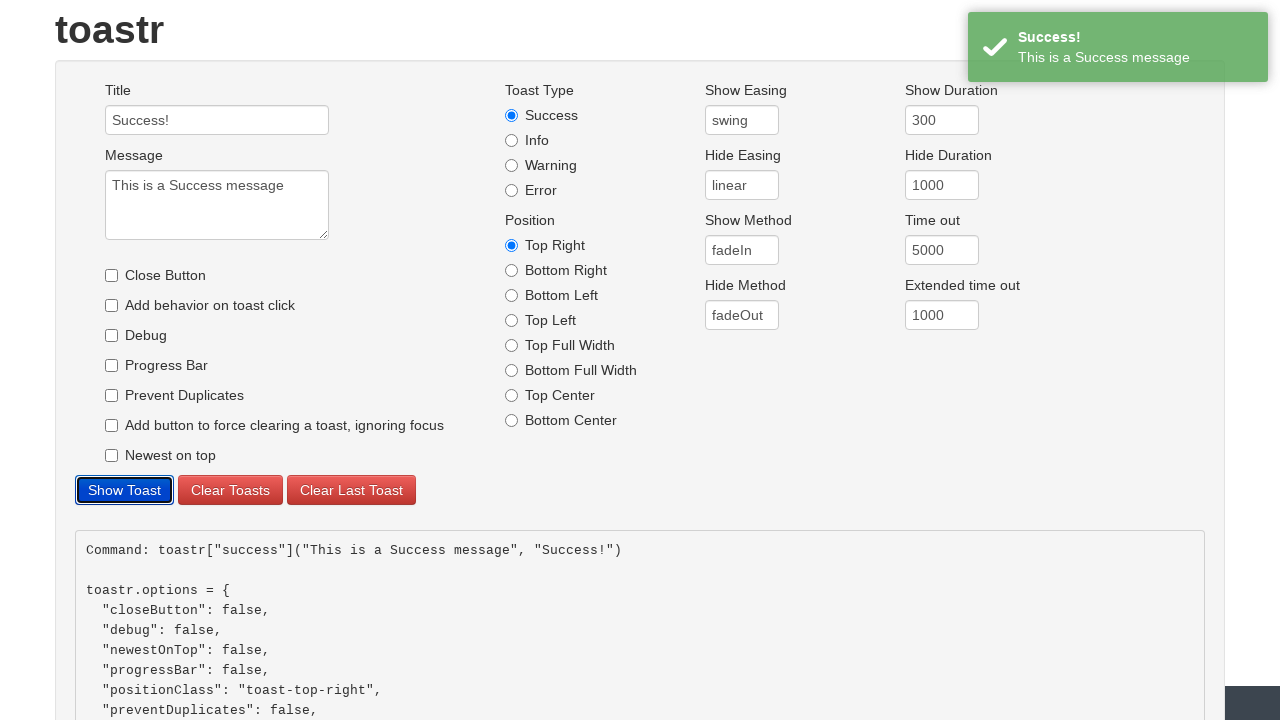

Verified toast title matches expected value 'Success!'
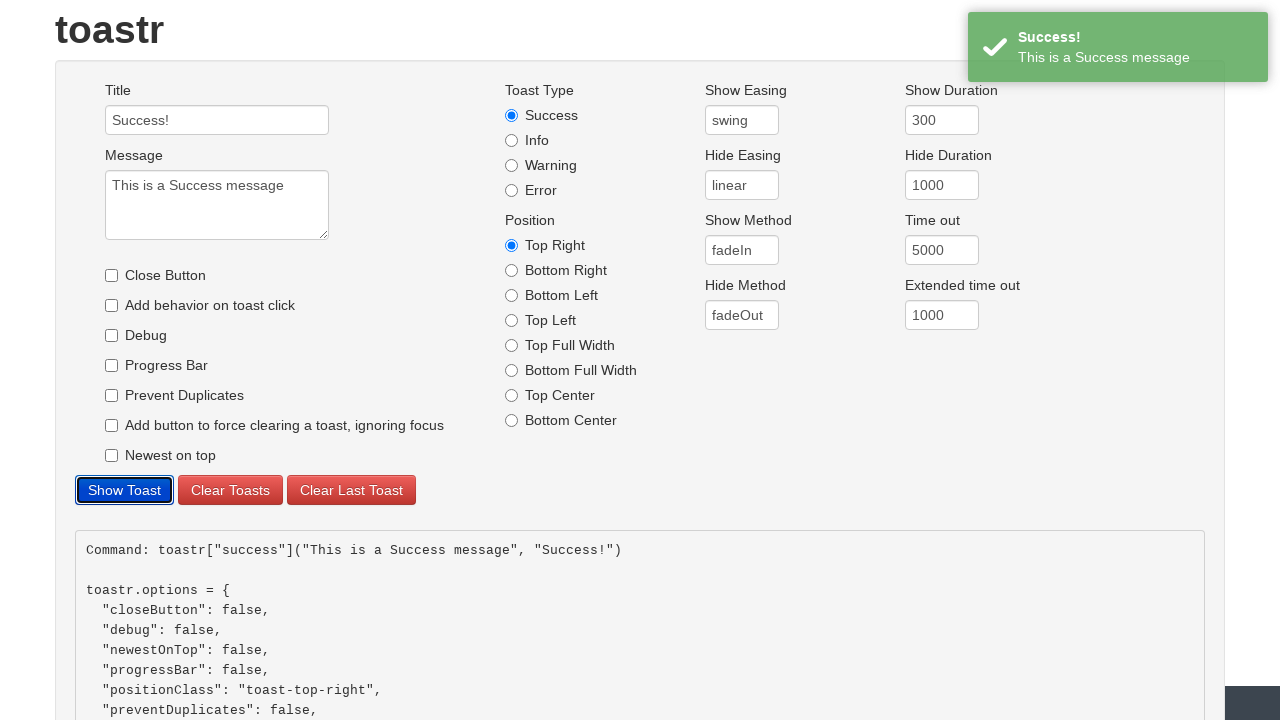

Verified toast message matches expected value 'This is a Success message'
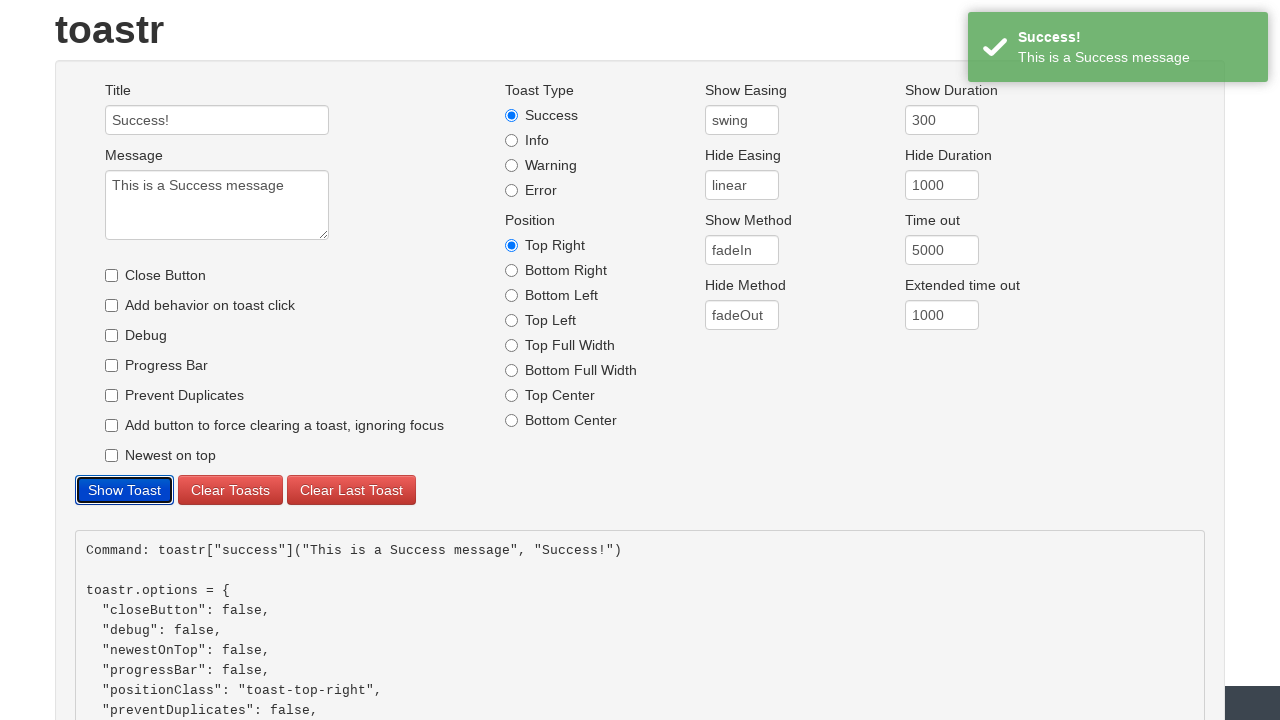

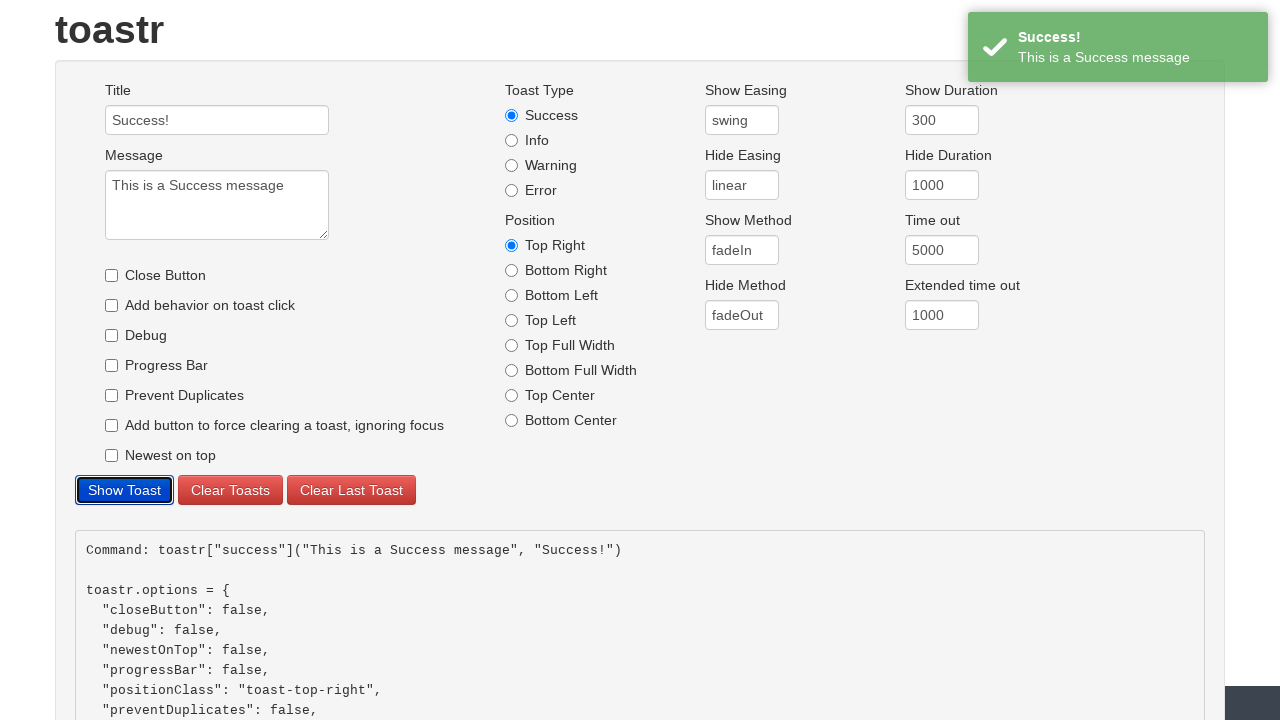